Tests that the counter displays the current number of todo items as they are added.

Starting URL: https://demo.playwright.dev/todomvc

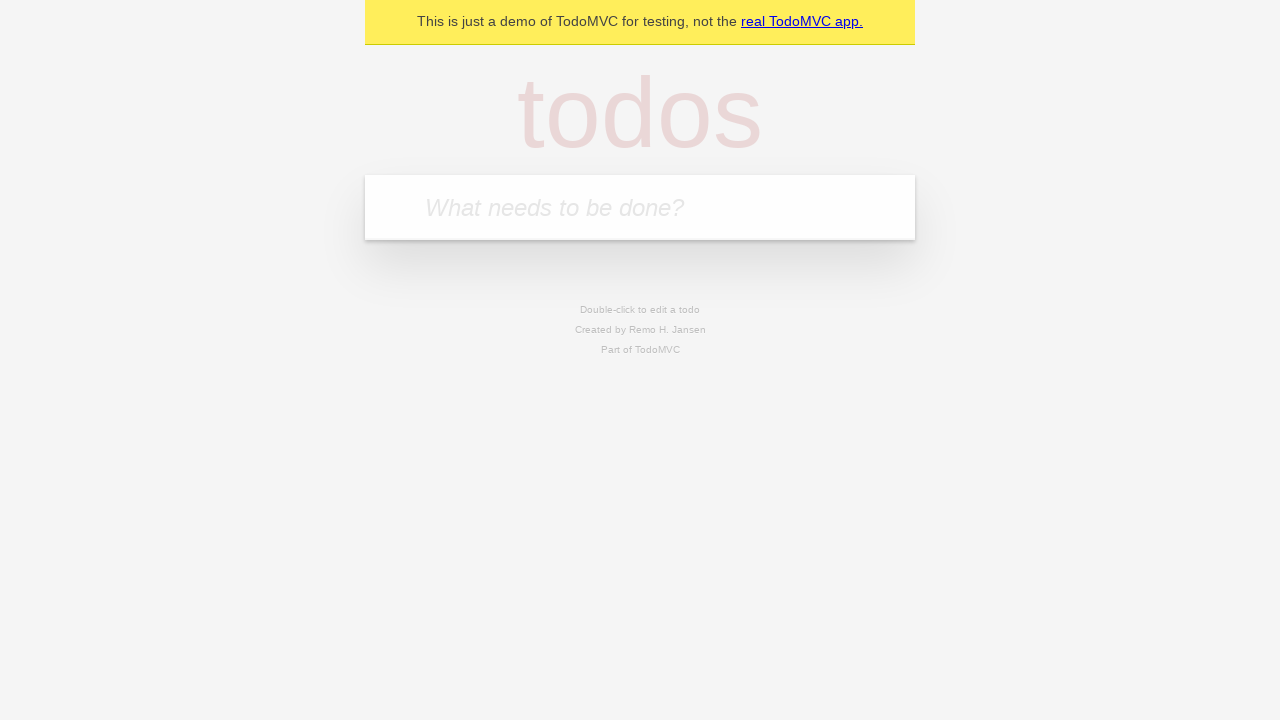

Filled todo input with 'buy some cheese' on internal:attr=[placeholder="What needs to be done?"i]
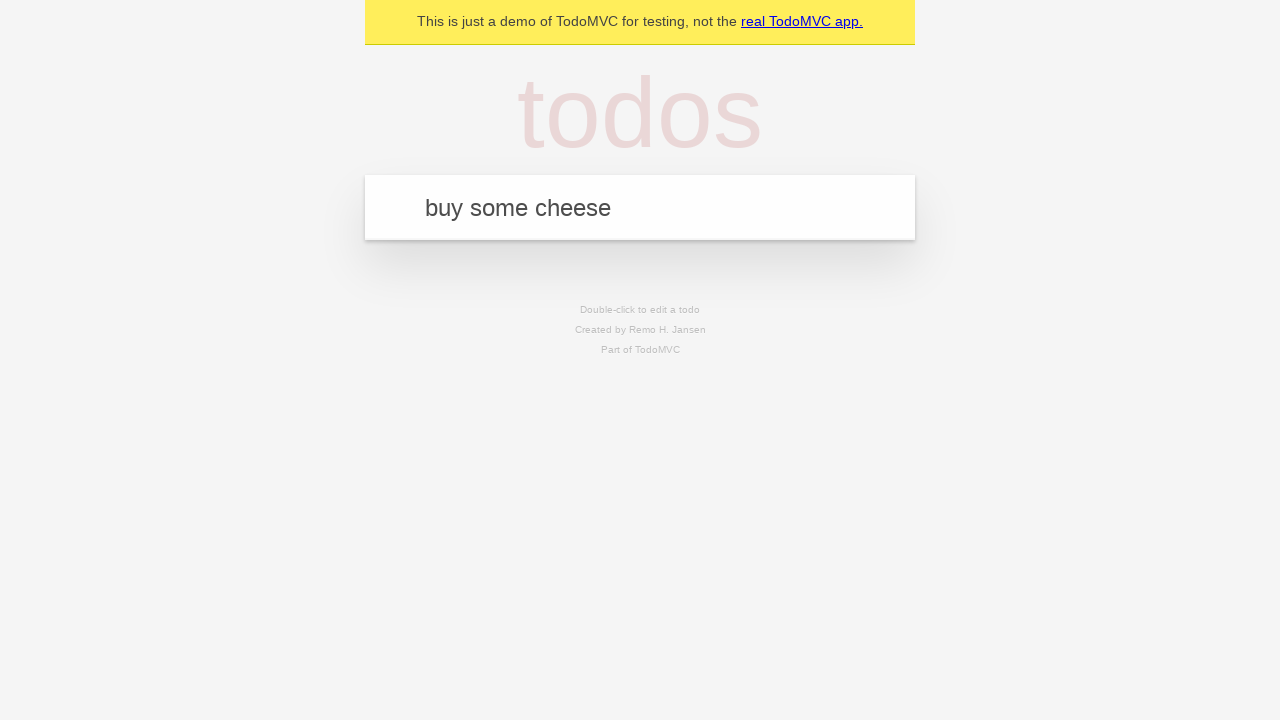

Pressed Enter to add first todo item on internal:attr=[placeholder="What needs to be done?"i]
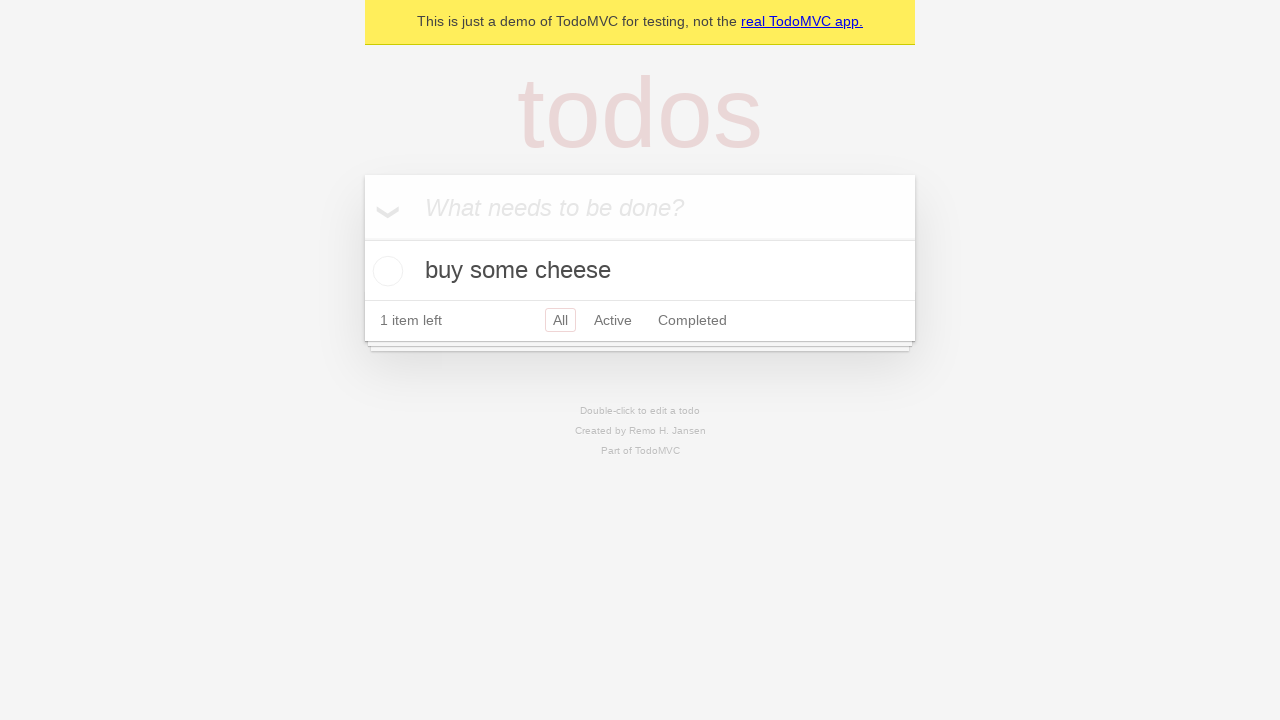

Todo counter element loaded
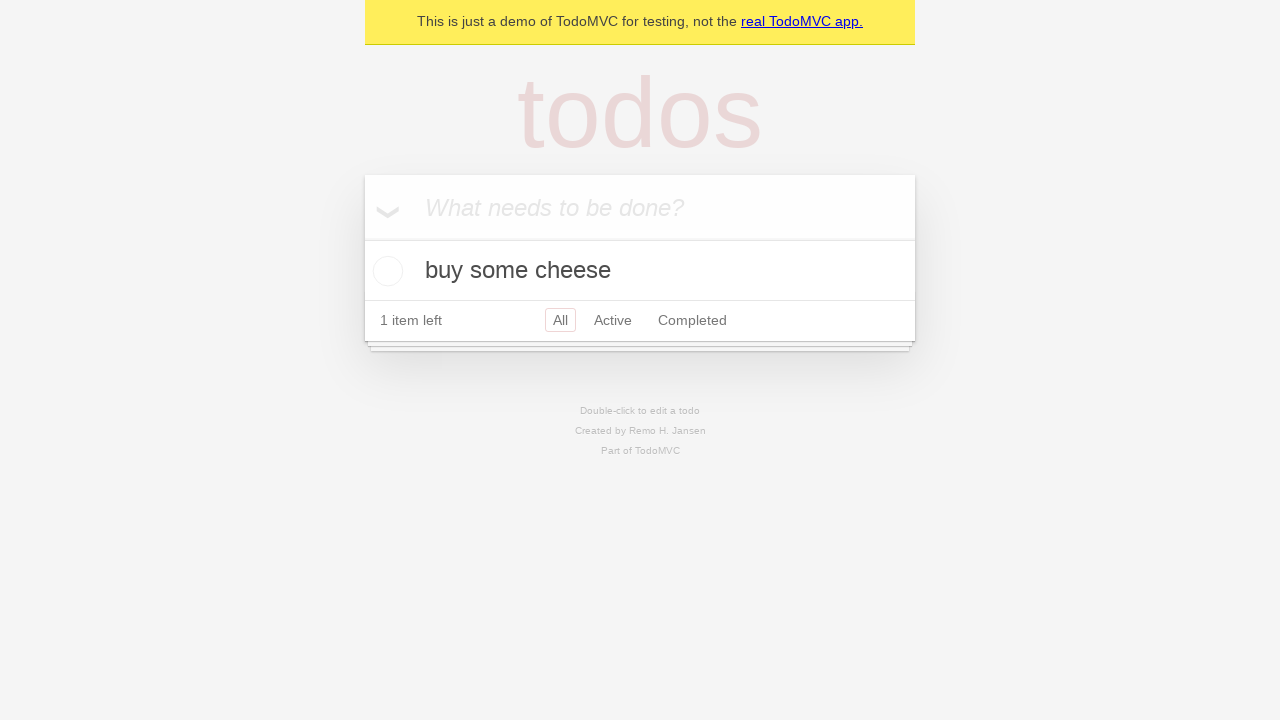

Filled todo input with 'feed the cat' on internal:attr=[placeholder="What needs to be done?"i]
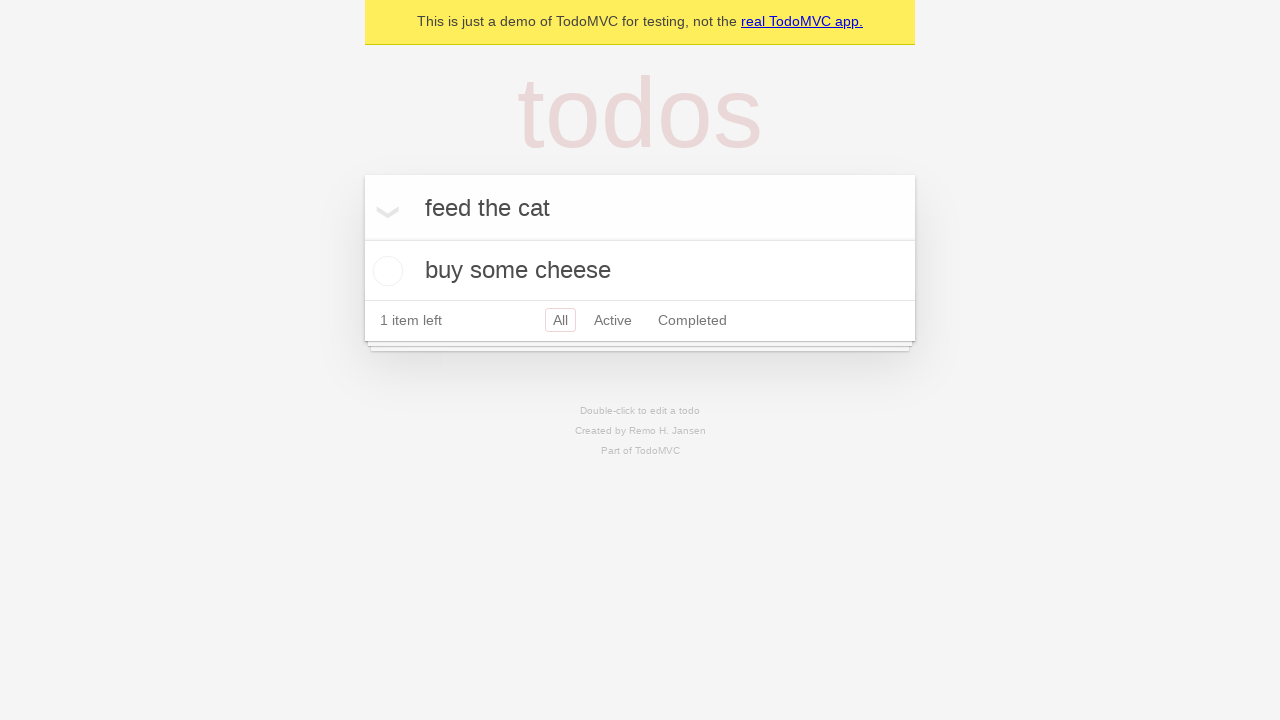

Pressed Enter to add second todo item on internal:attr=[placeholder="What needs to be done?"i]
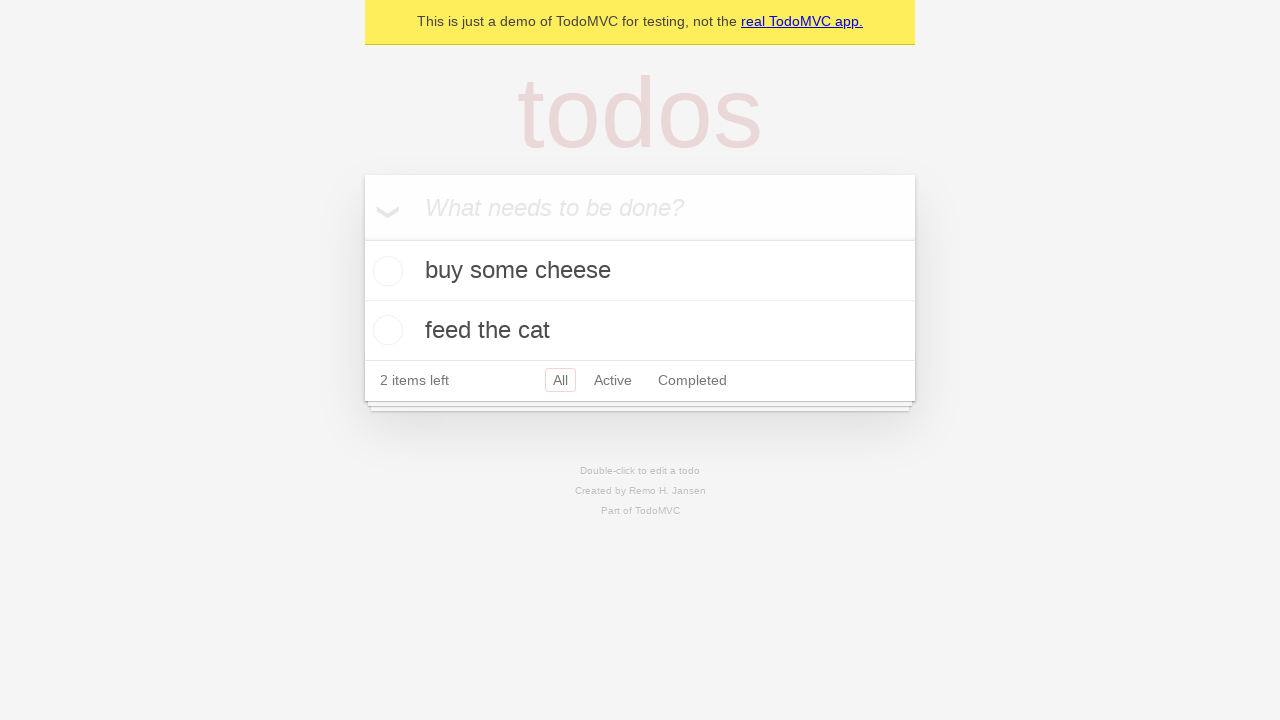

Todo counter updated to show 2 items
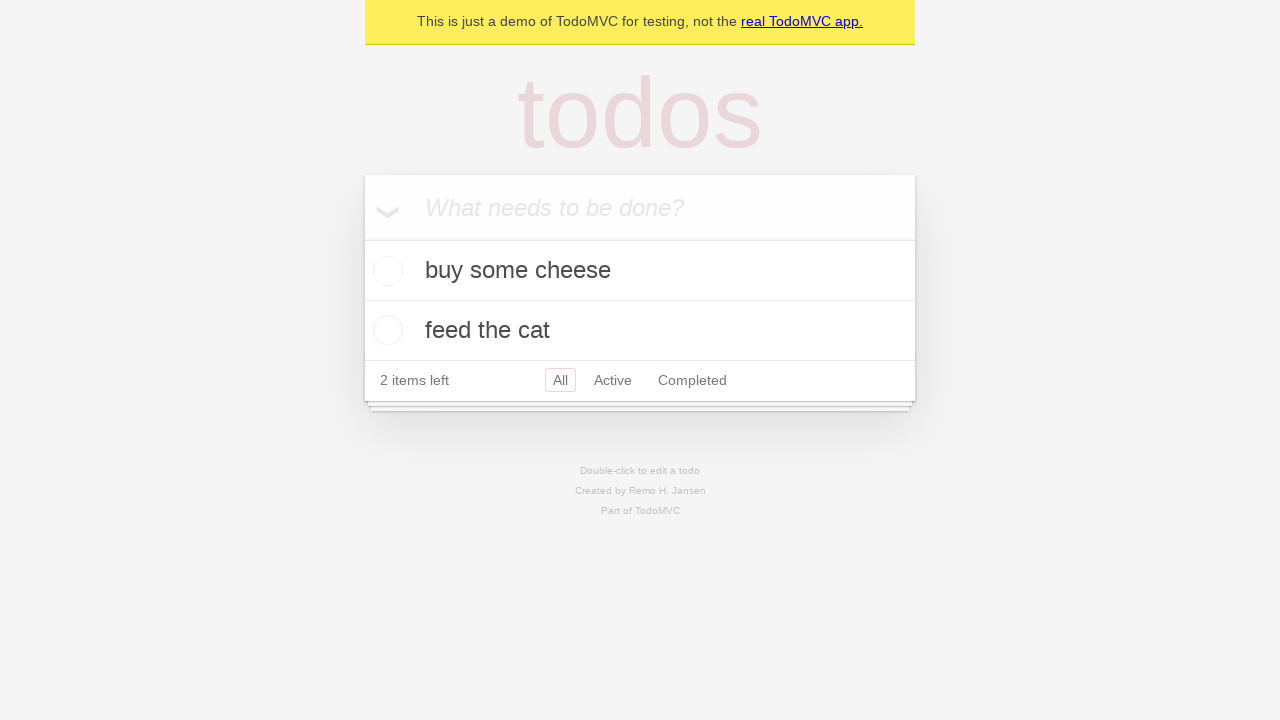

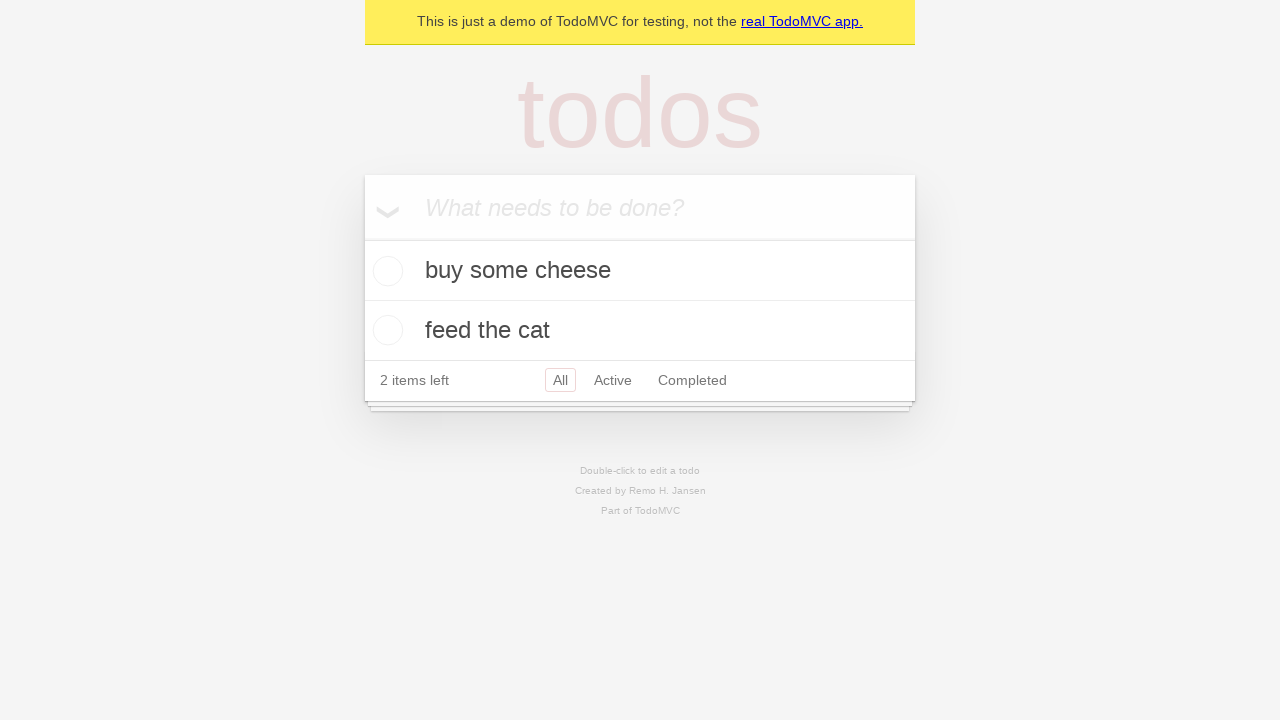